Tests drag and drop functionality on jQuery UI demo page by dragging an element and dropping it onto a target area

Starting URL: https://jqueryui.com/droppable/

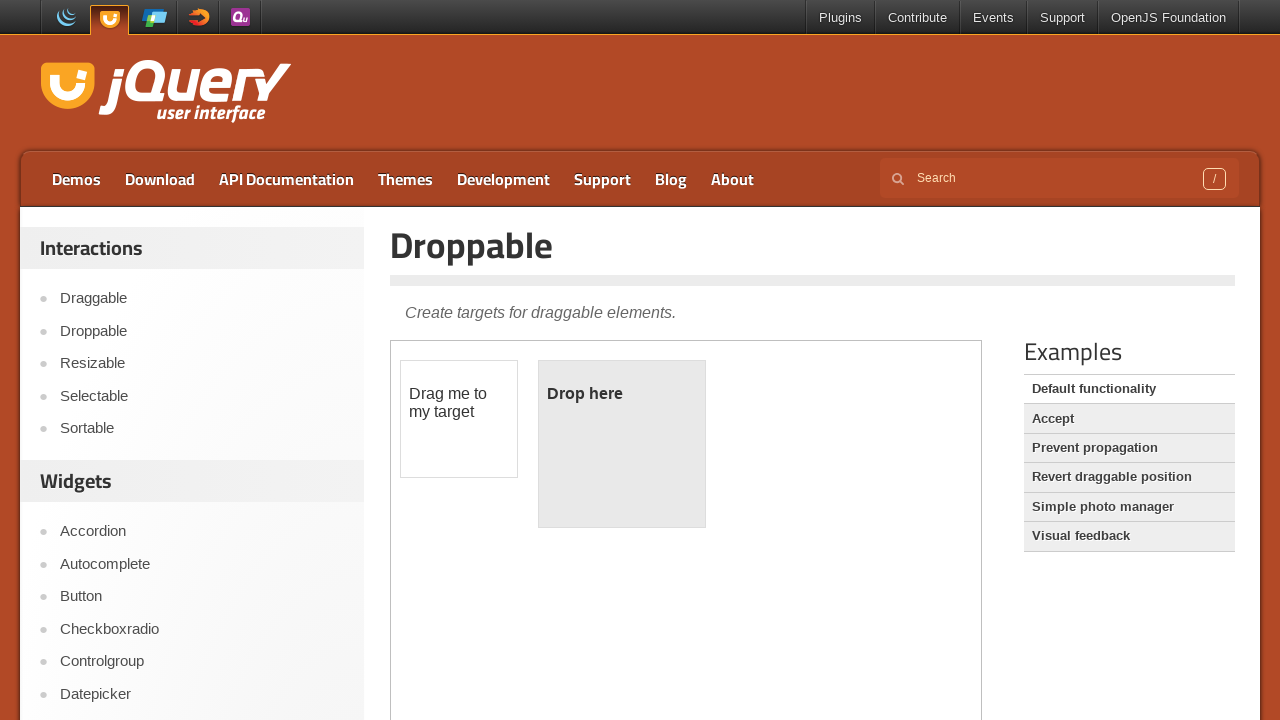

Navigated to jQuery UI droppable demo page
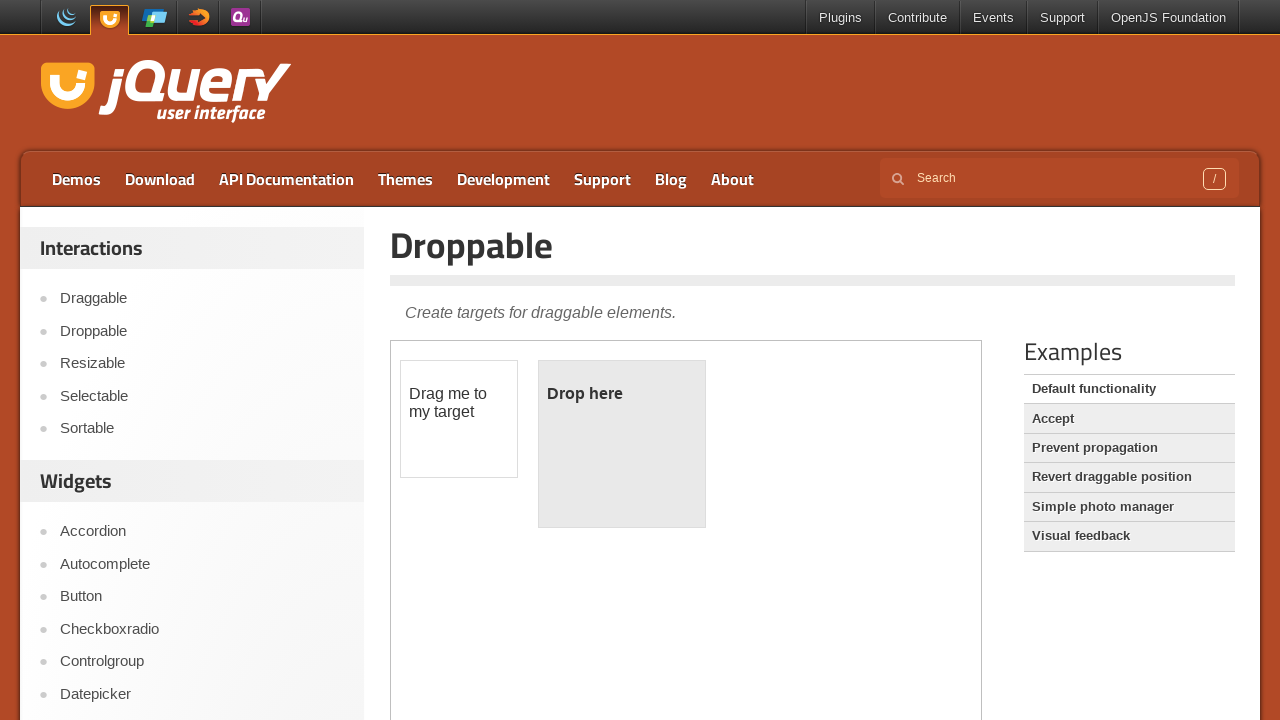

Located iframe containing drag and drop demo
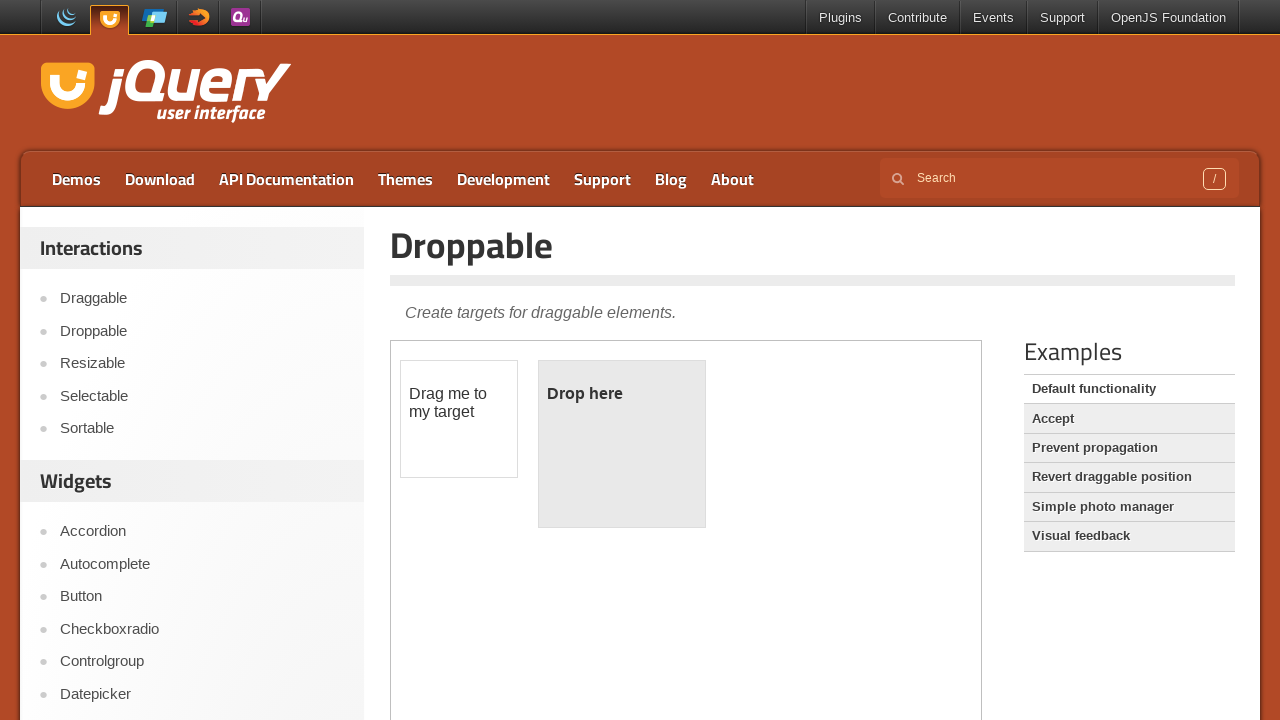

Located draggable element
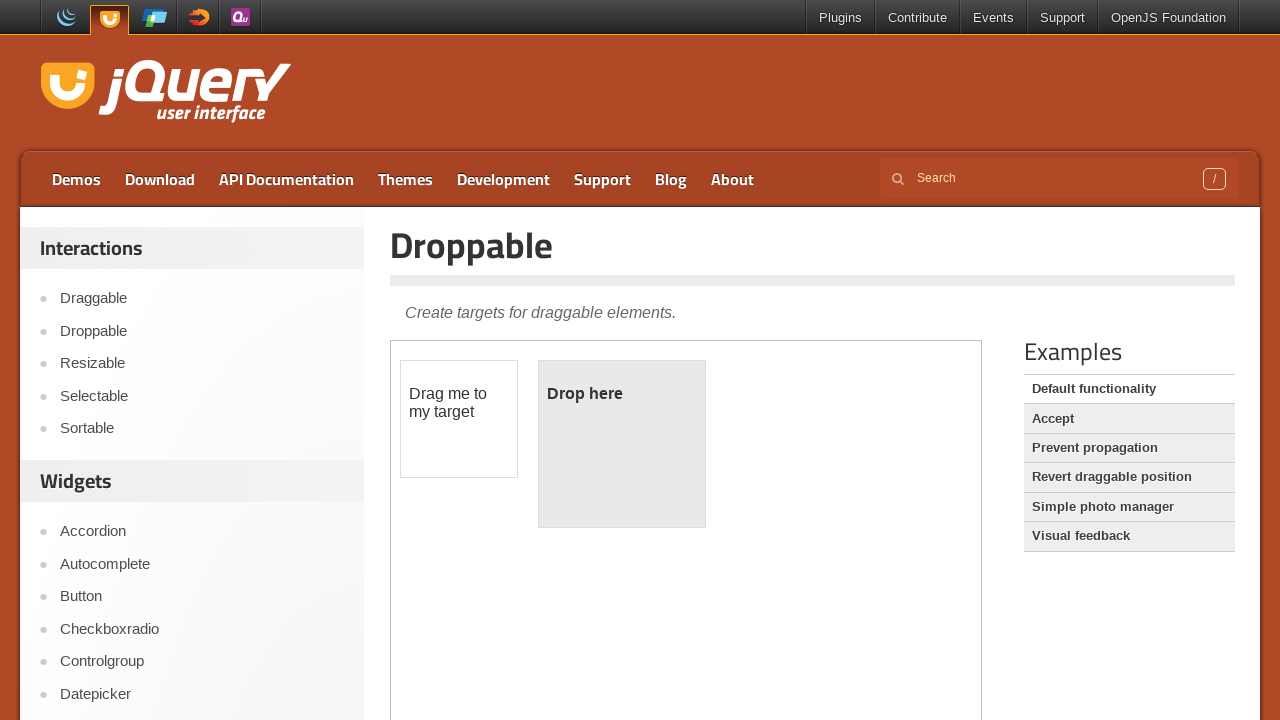

Located droppable target area
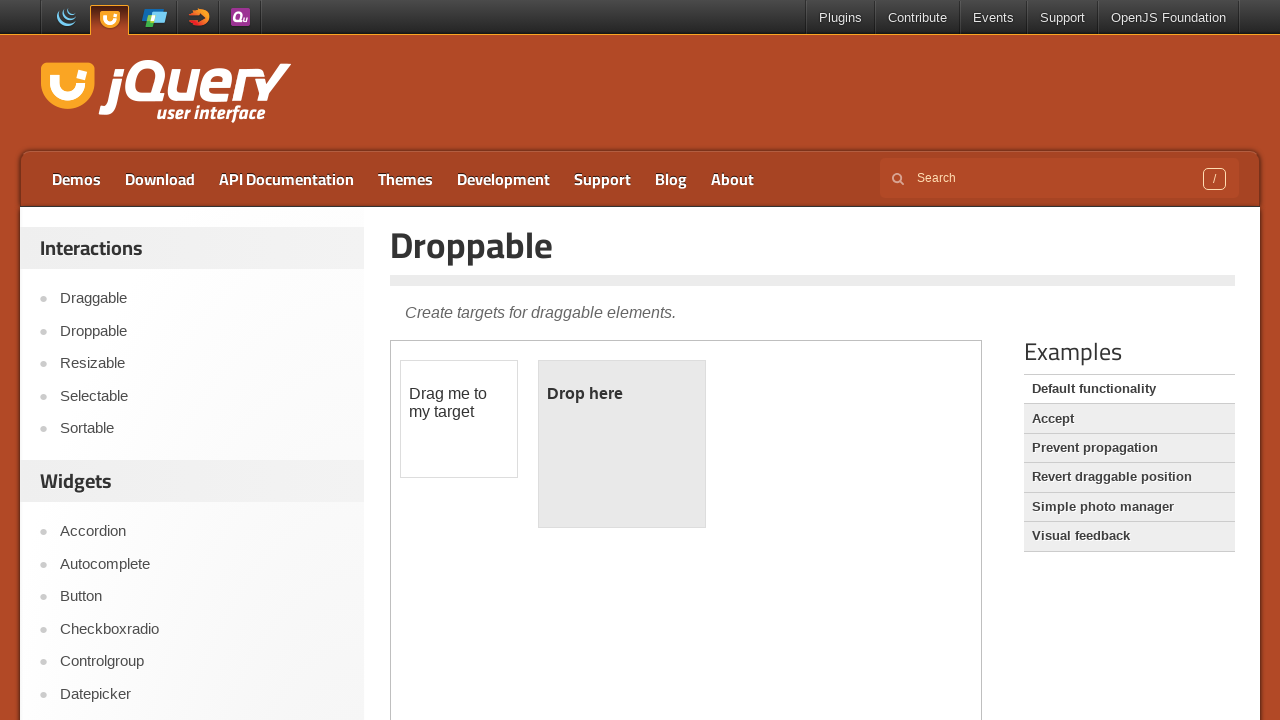

Dragged element onto drop target at (622, 444)
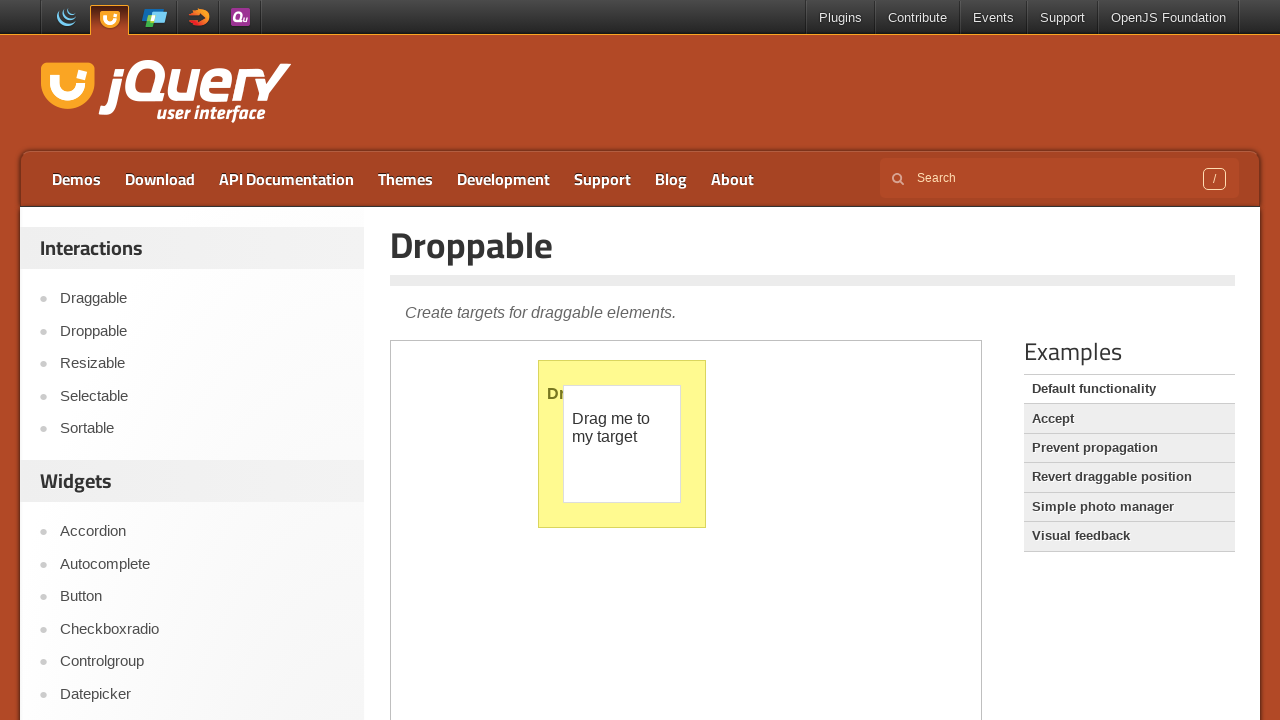

Scrolled to bottom of page
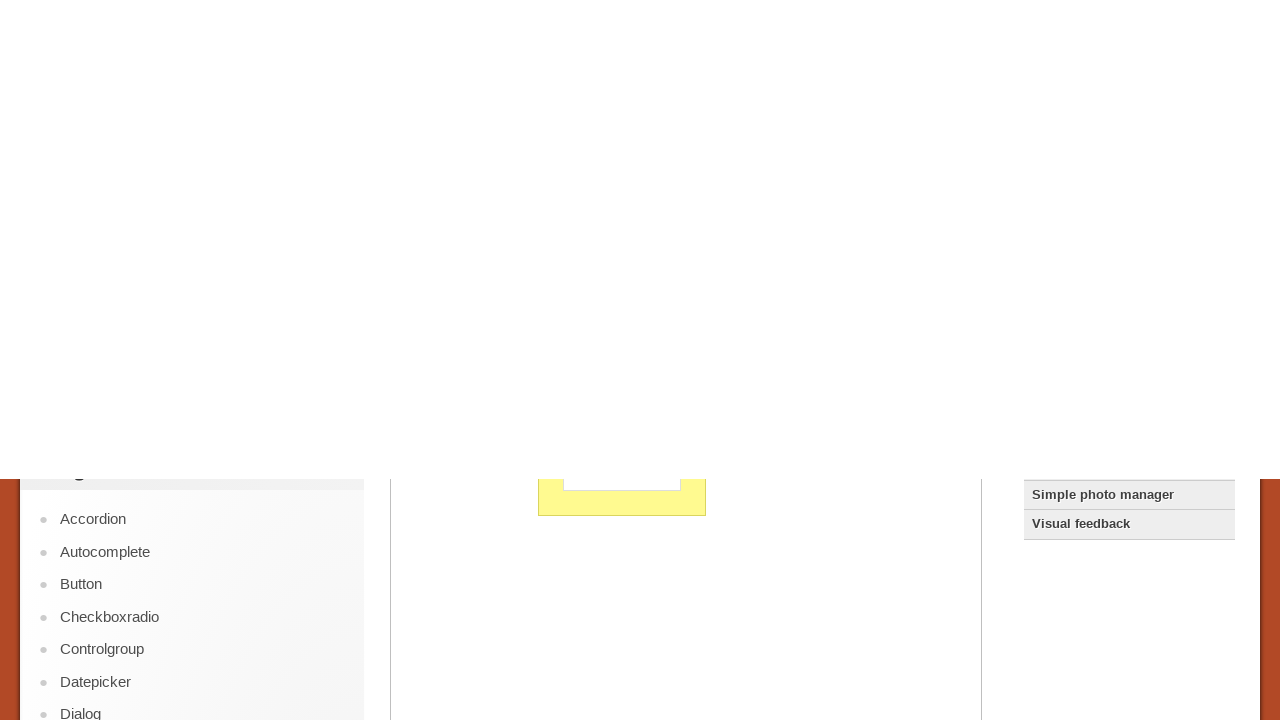

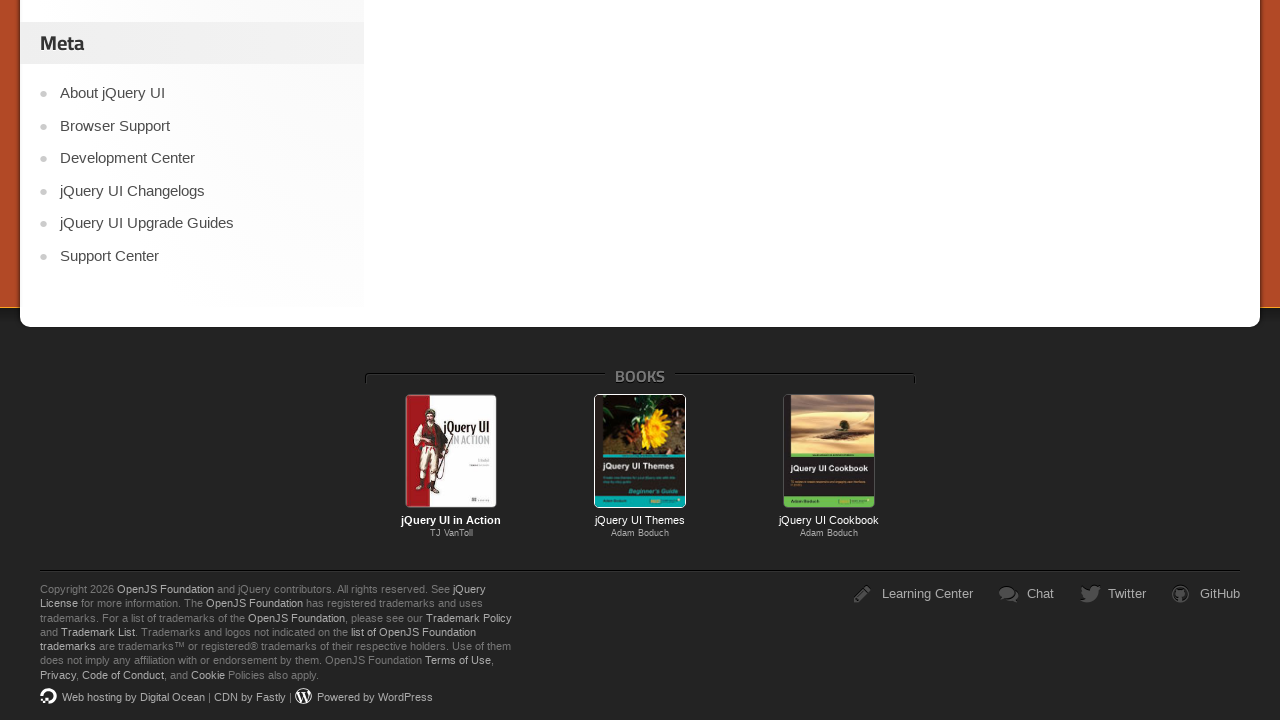